Tests various XPATH selector methods by filling form fields with different approaches to locate the same elements

Starting URL: https://formy-project.herokuapp.com/form

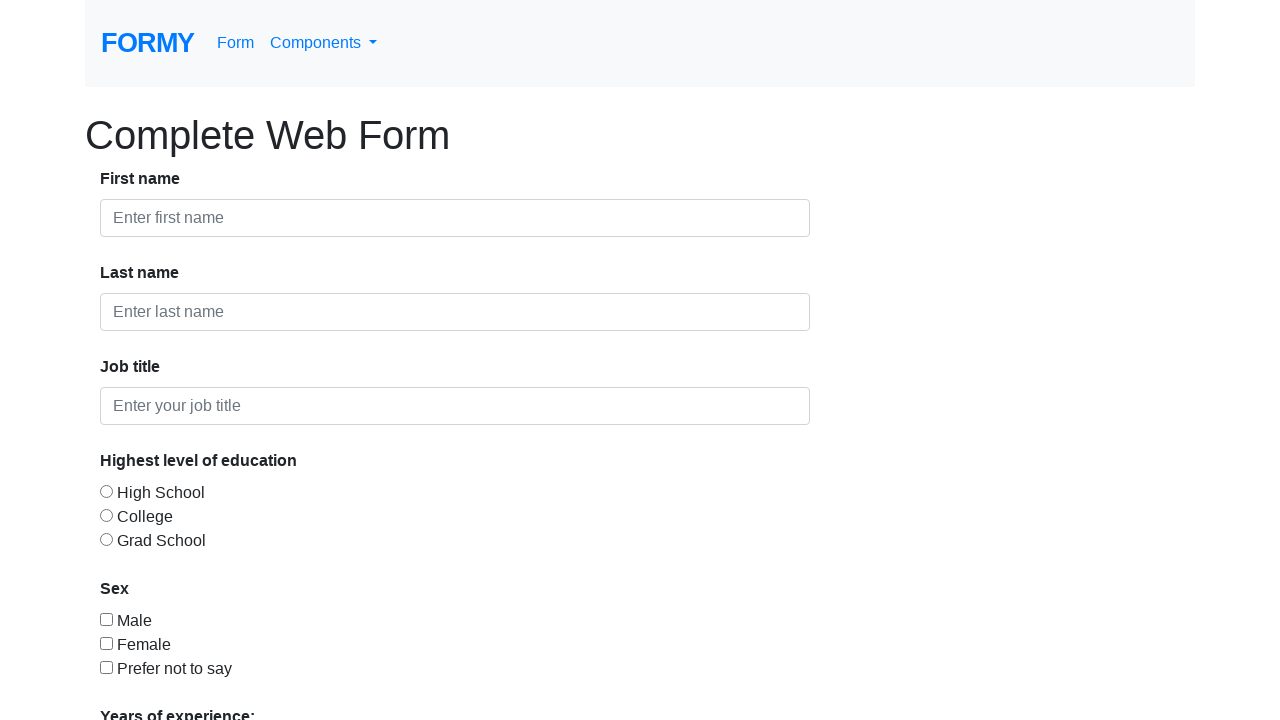

Filled first name field with 'A' using XPATH with id attribute on //input[@id="first-name"]
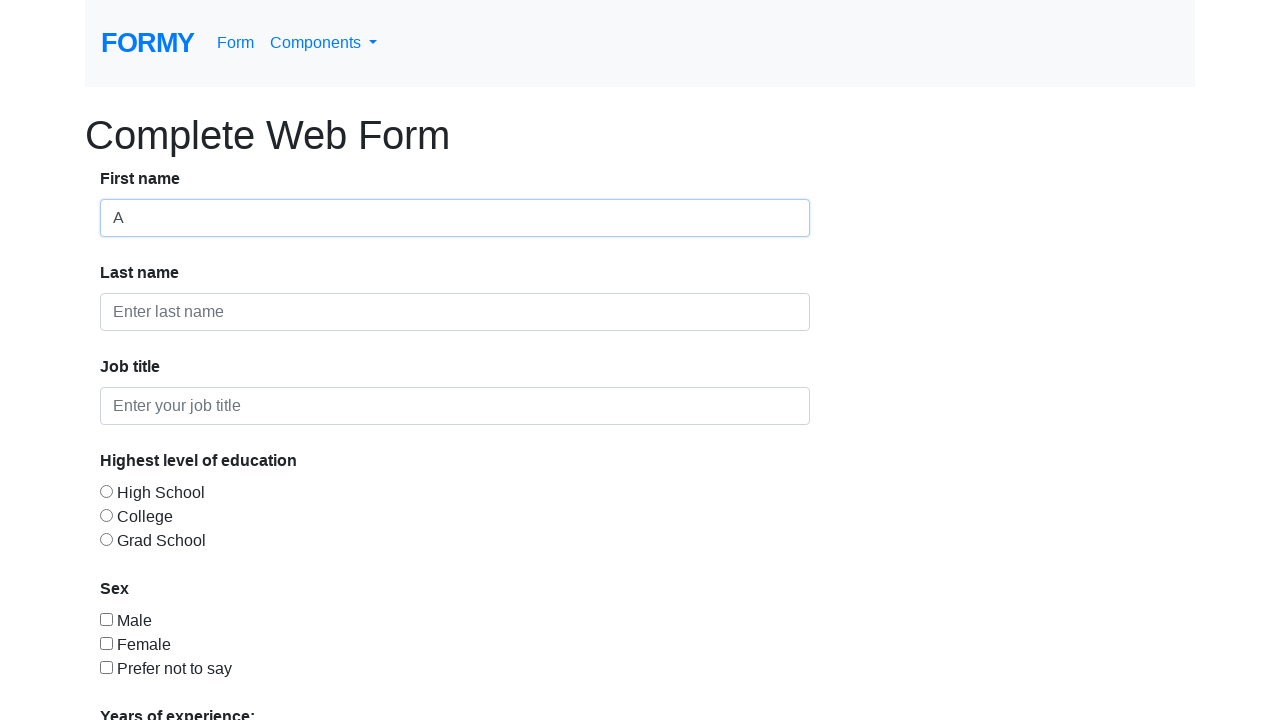

Filled first name field with 'L' using wildcard XPATH selector on //*[@id="first-name"]
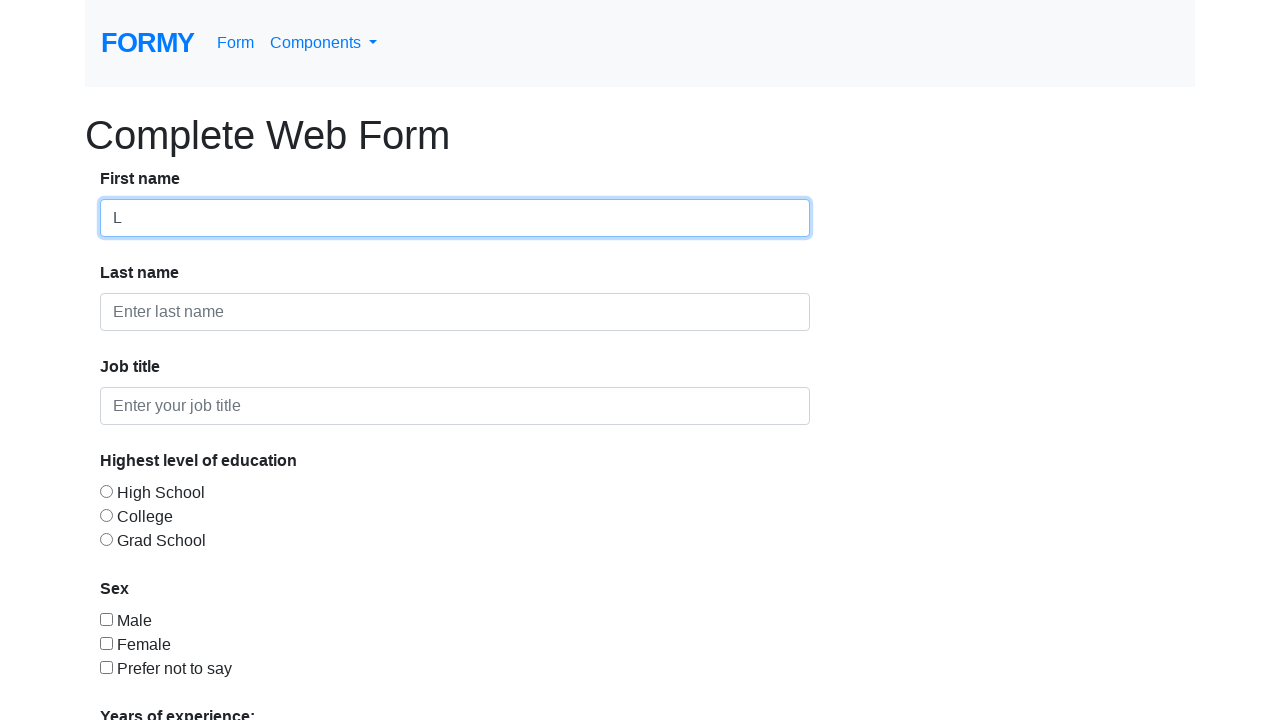

Filled first name field with 'E' using XPATH with parent element navigation on //div/div/input[@id="first-name"]
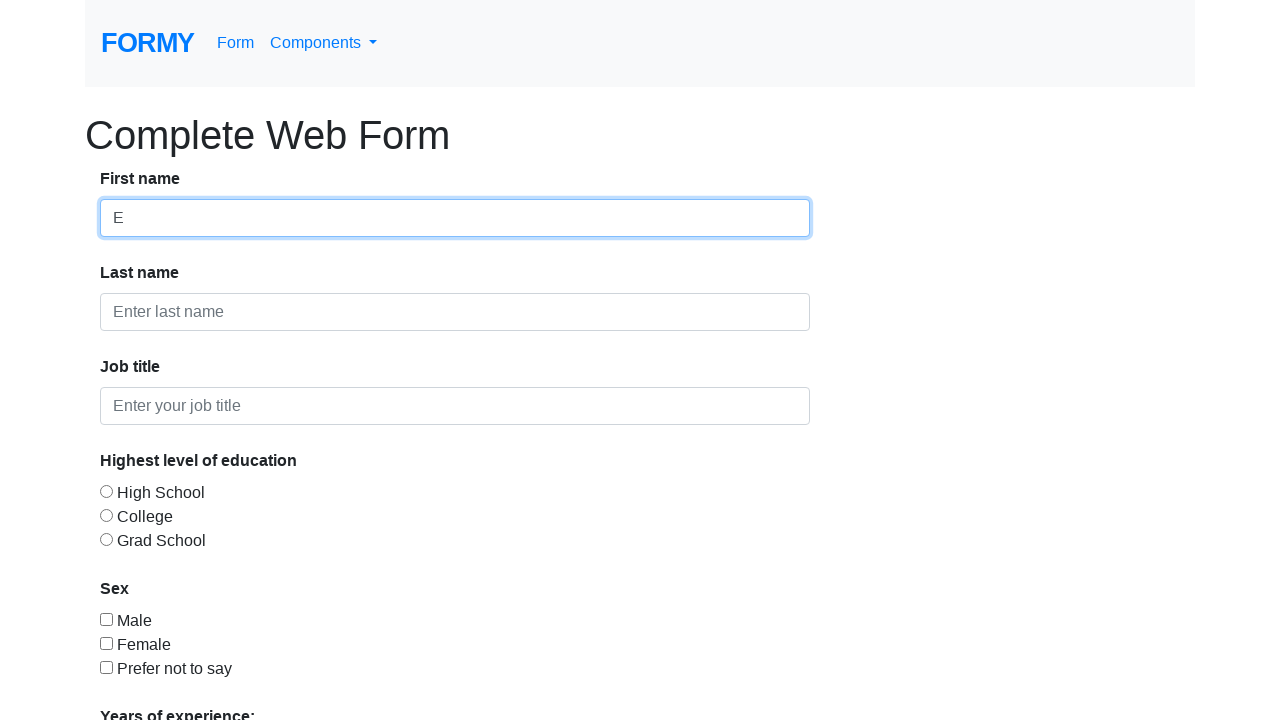

Filled first name field with 'X' using XPATH with descendant selector on //form//input[@id="first-name"]
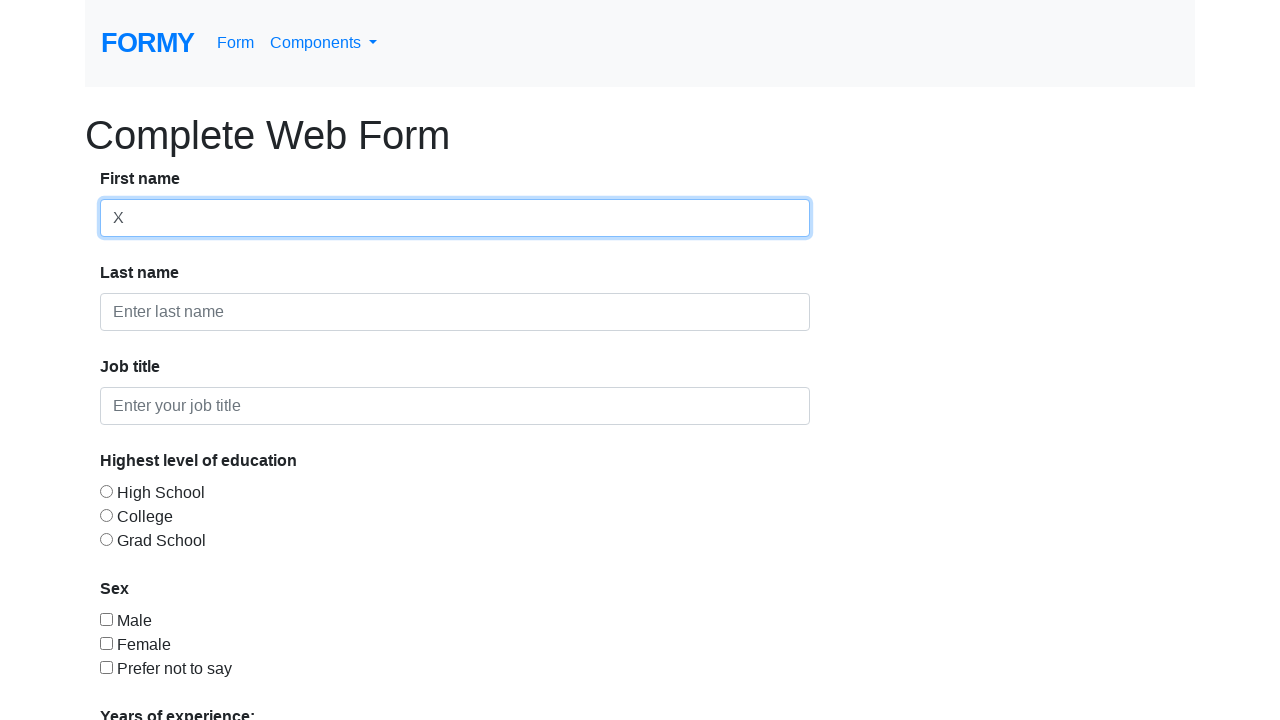

Filled second form control input with 'A' using indexed XPATH selector on (//input[@class="form-control"])[2]
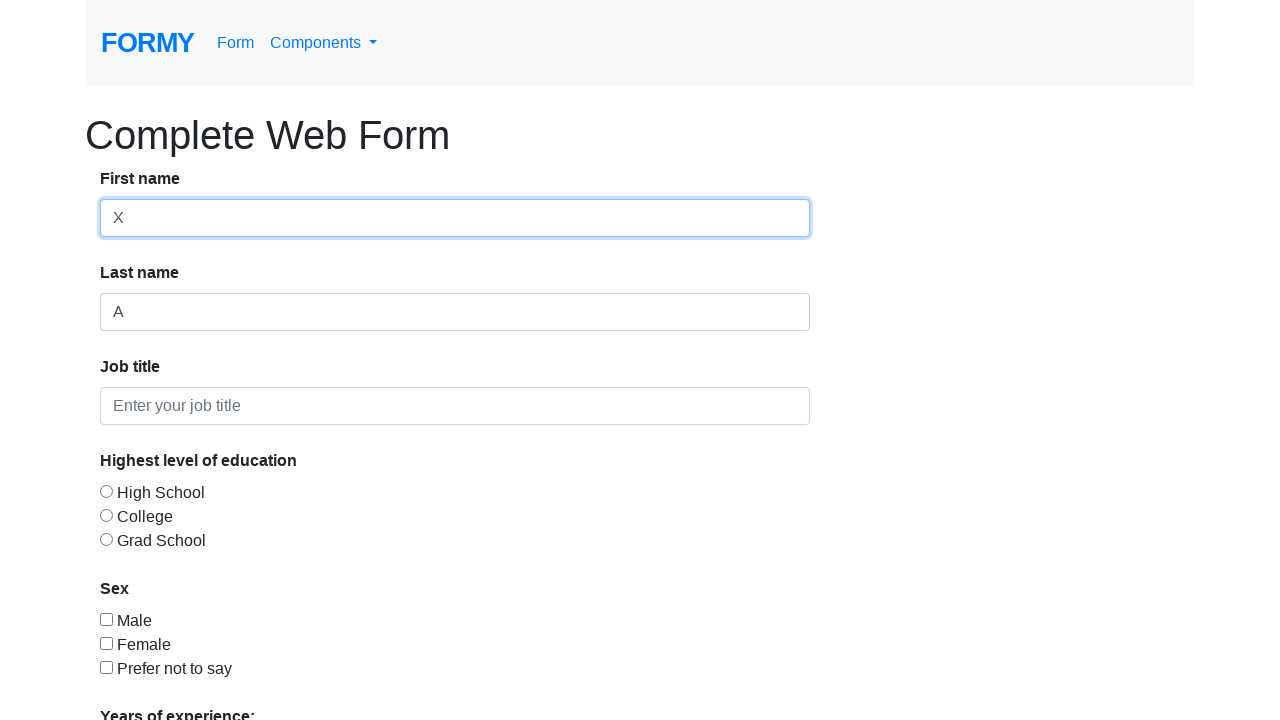

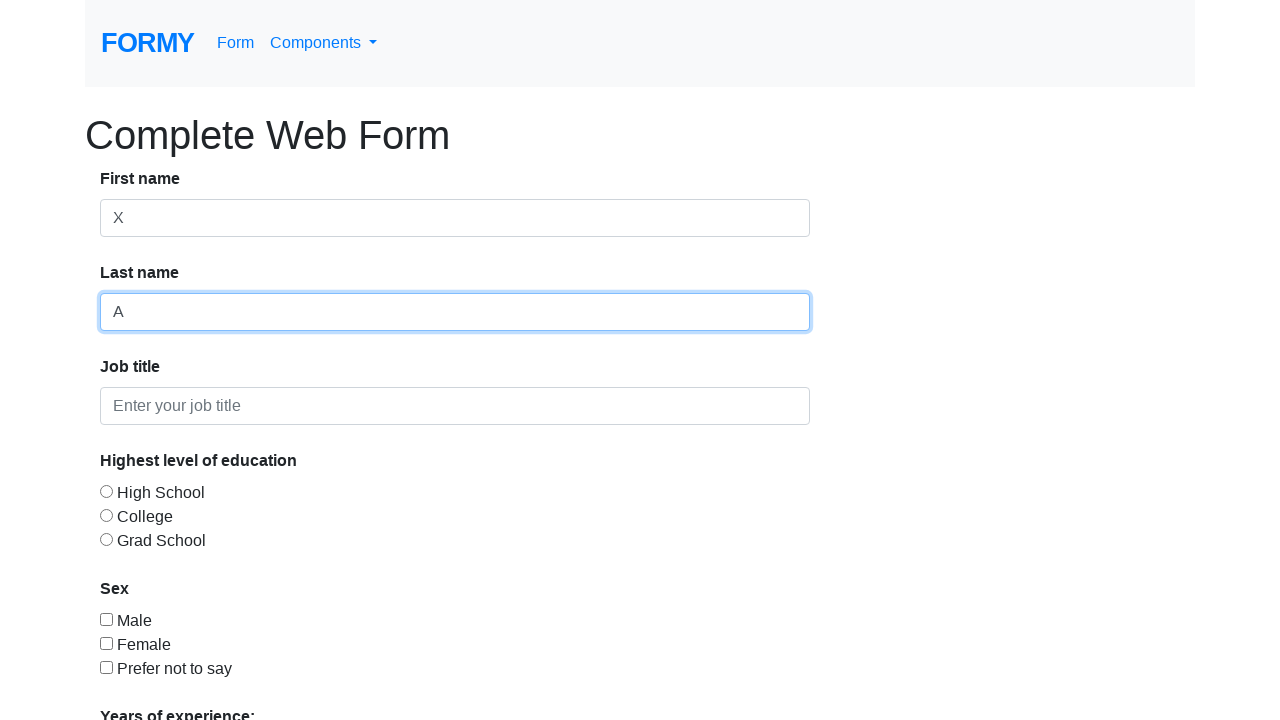